Tests drag and drop functionality by dragging a draggable element and dropping it onto a drop target area

Starting URL: https://demoqa.com/droppable

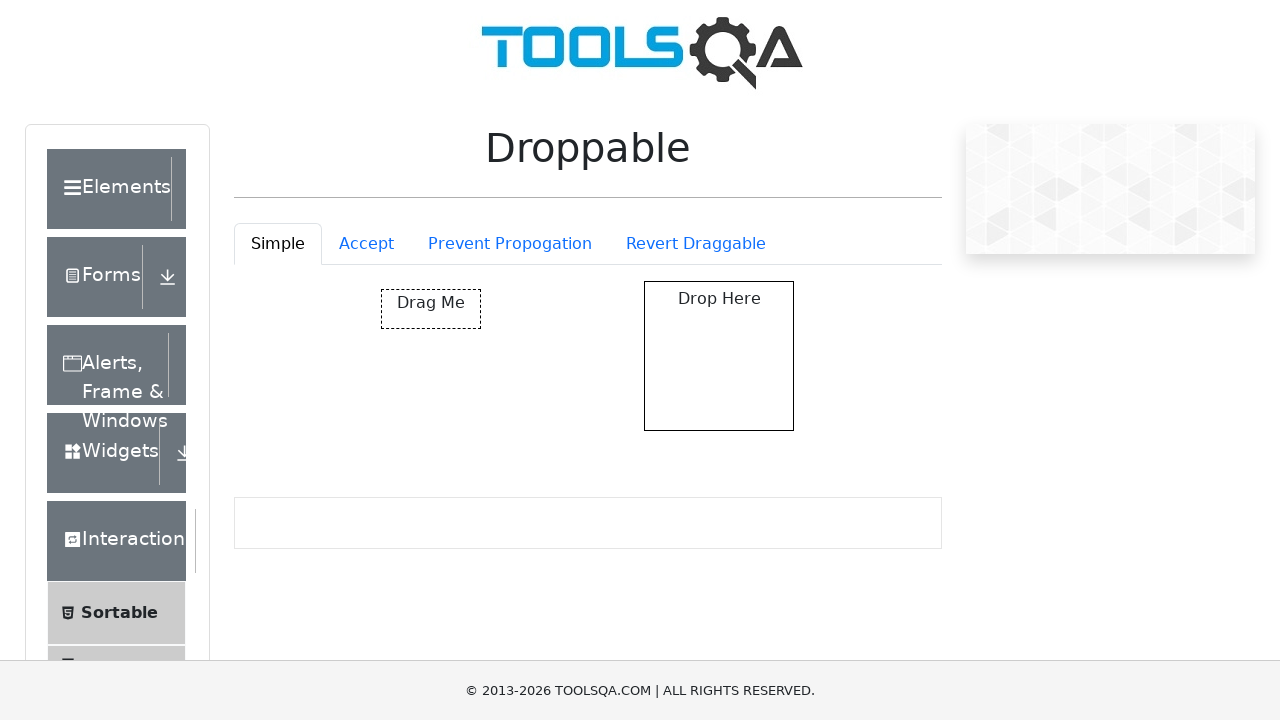

Waited for draggable element to be visible
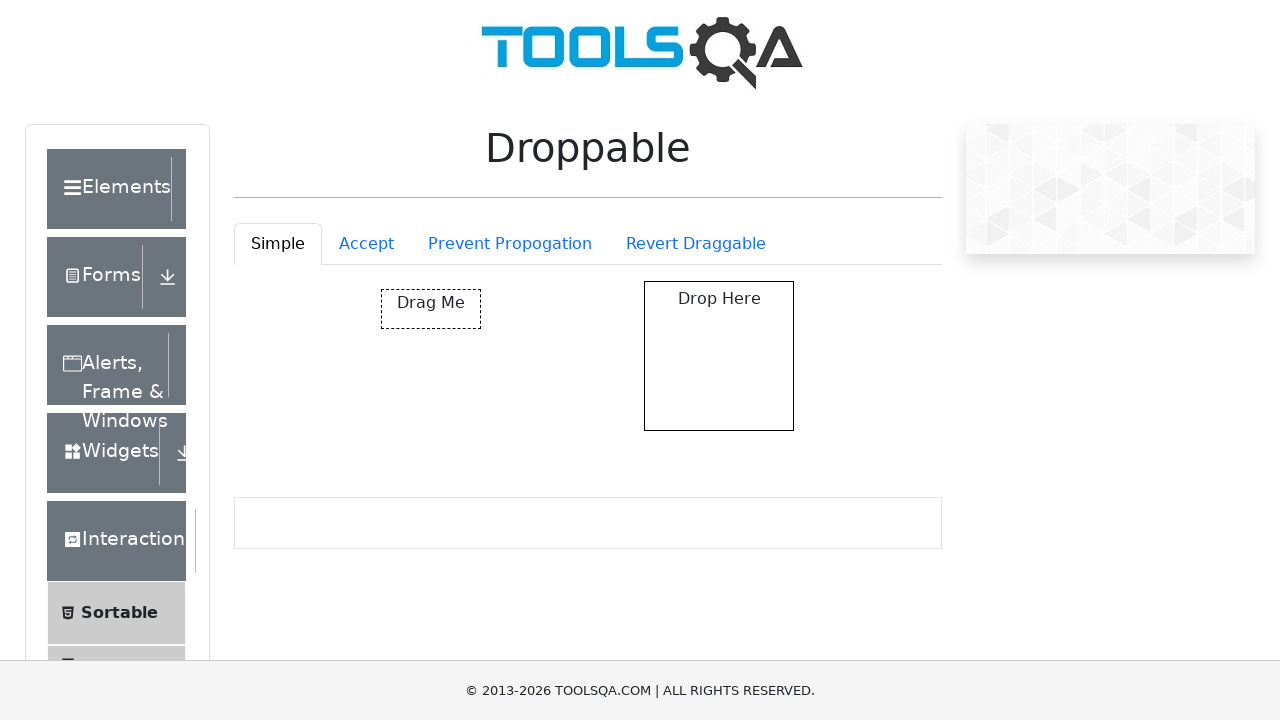

Waited for droppable element to be visible
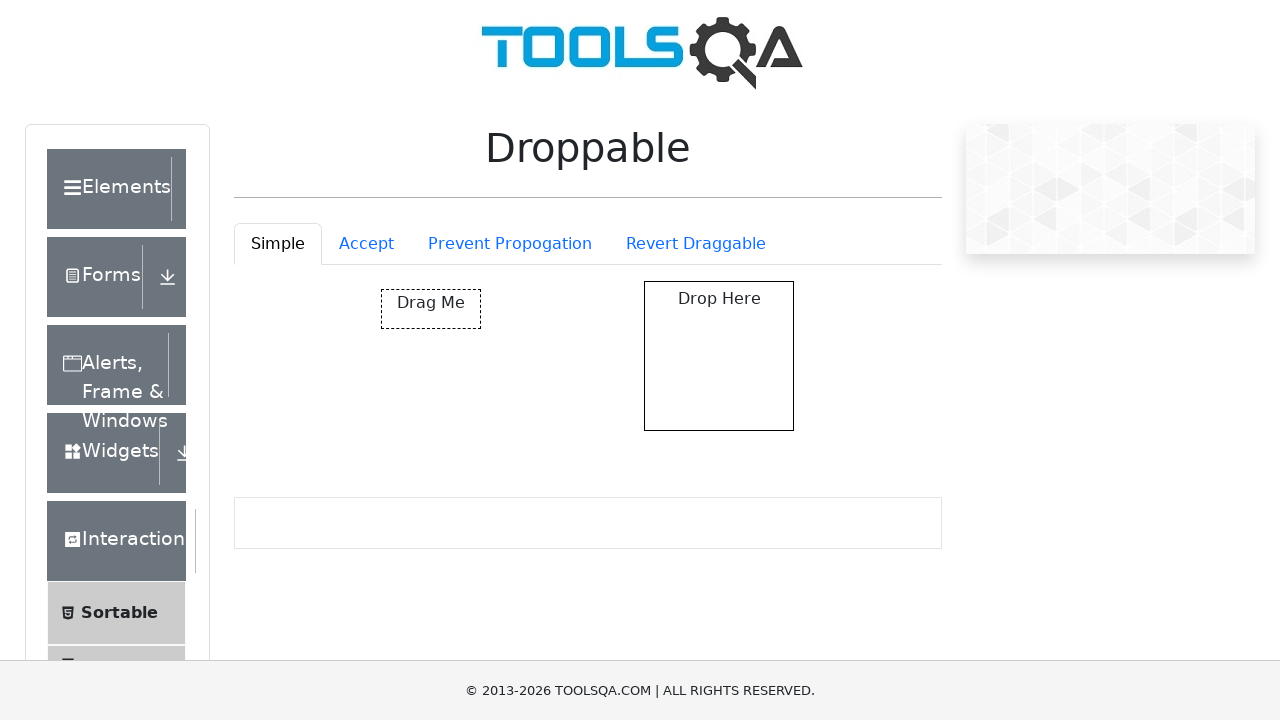

Dragged draggable element and dropped it onto droppable target at (719, 356)
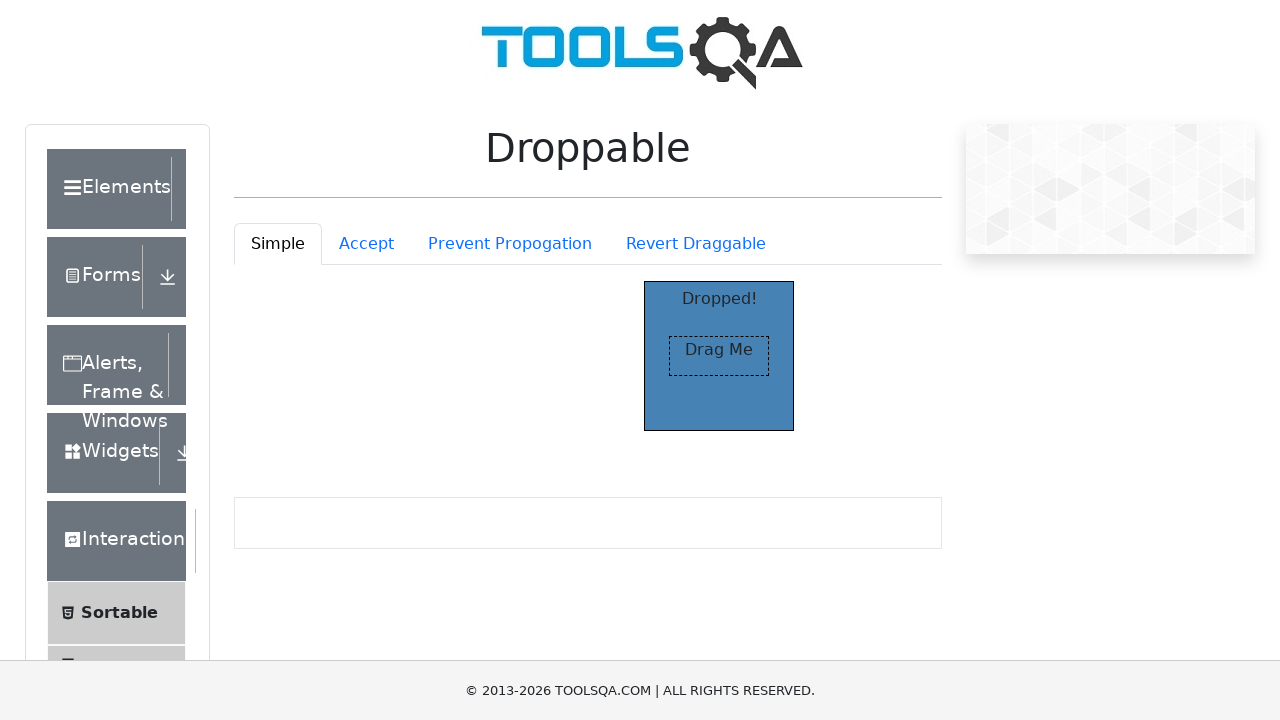

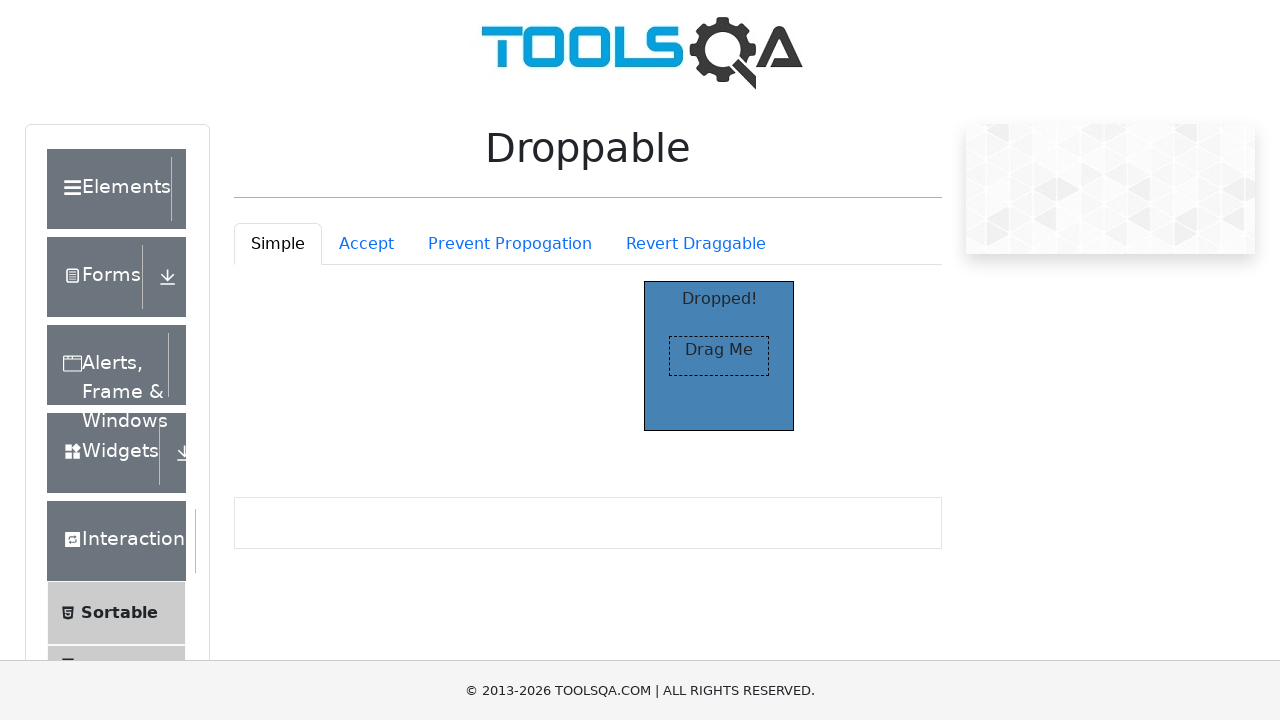